Tests a rate calculator form by entering an amount value of "1", clicking on an "alumno" (student) option, clicking calculate, and verifying the result shows "La tasa ofrecida es 4%"

Starting URL: http://iurp.evsis.com/testing/tasas_v2.html

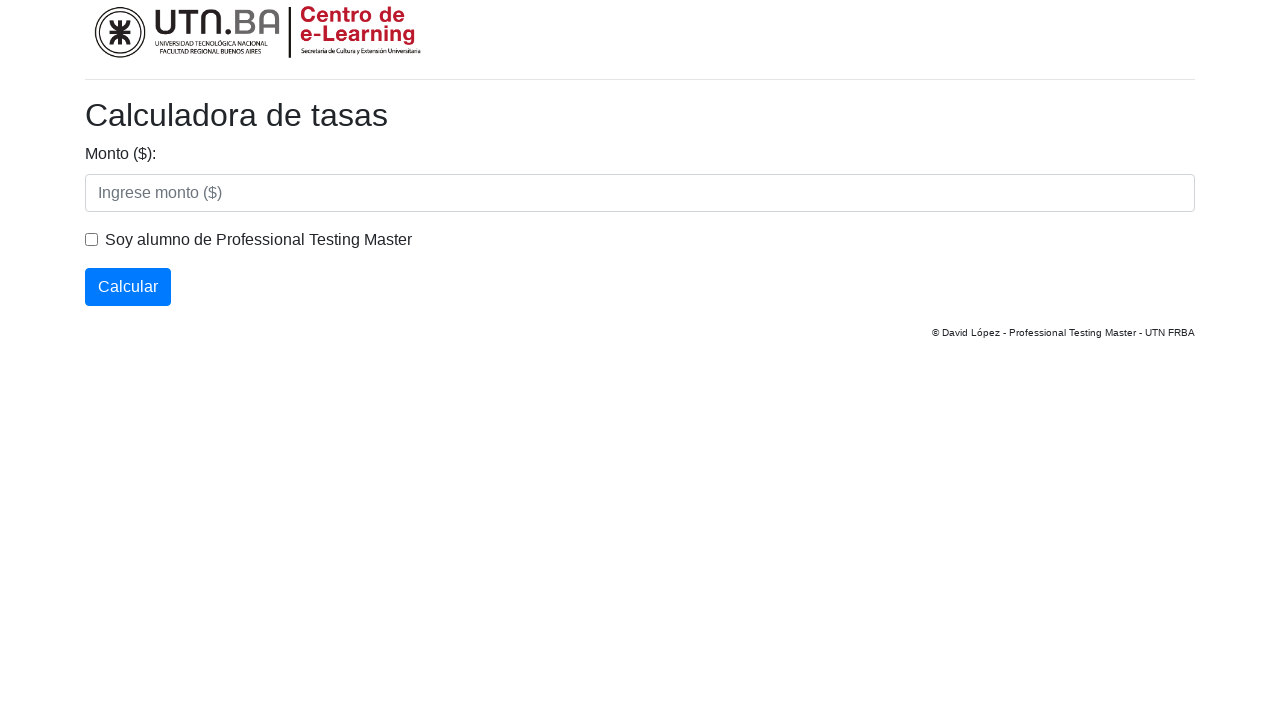

Clicked on the monto (amount) field at (640, 193) on #monto
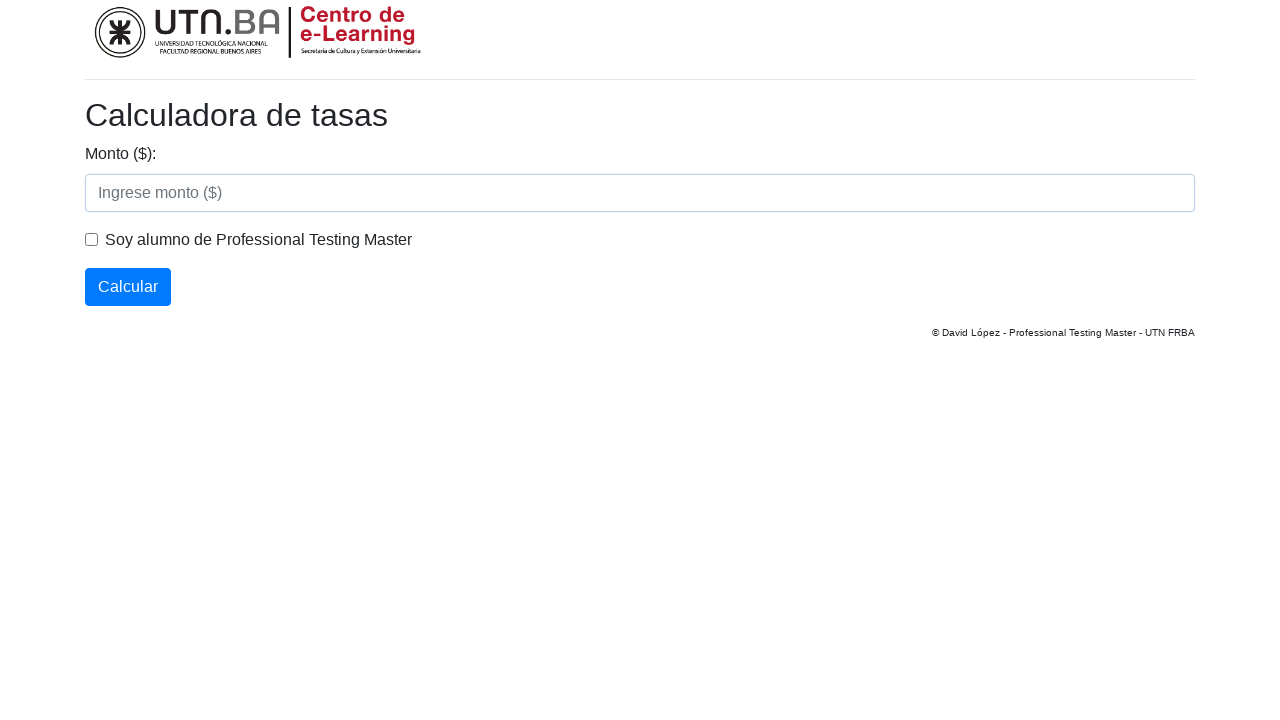

Filled monto field with value '1' on #monto
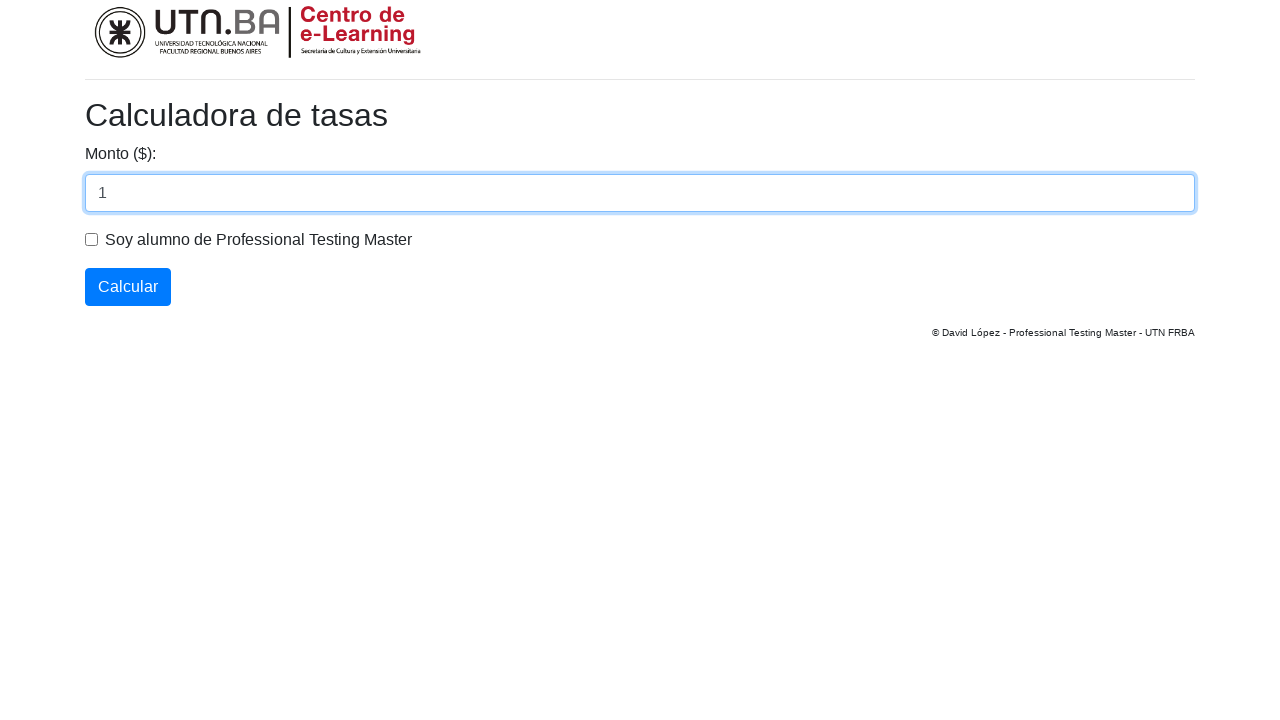

Clicked on the alumno (student) option at (92, 240) on #alumno
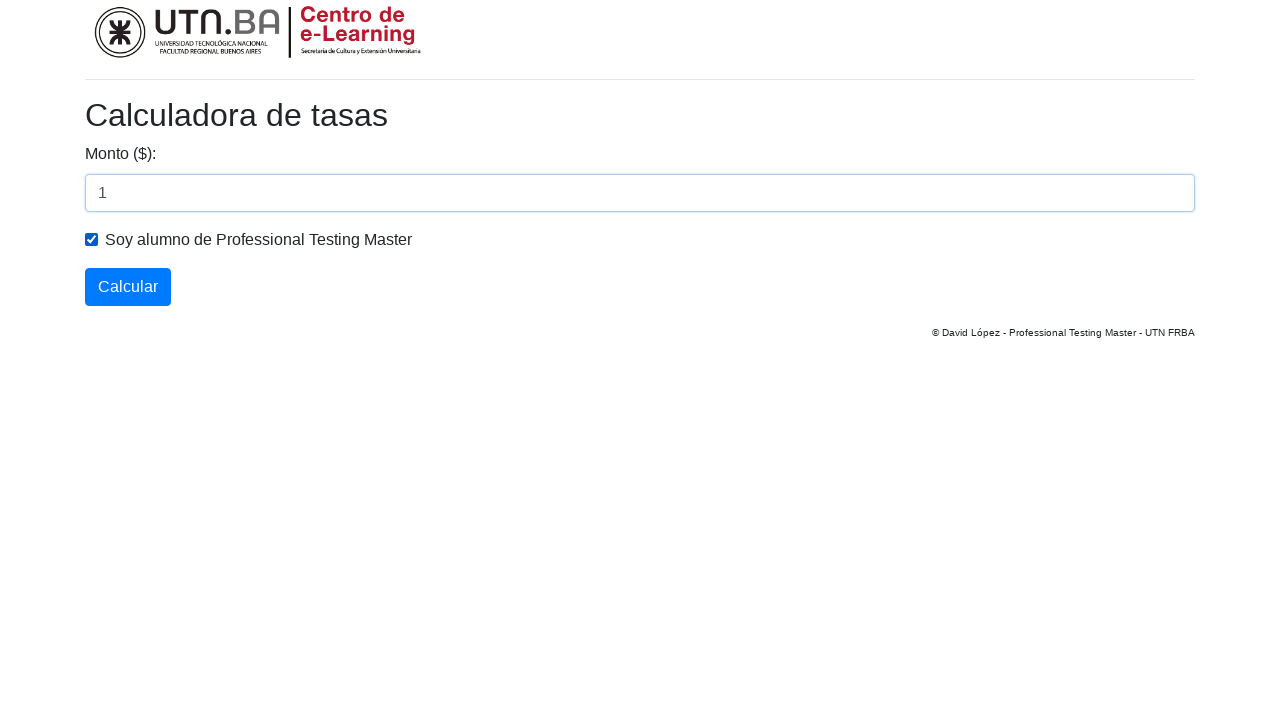

Clicked the calcular (calculate) button at (128, 287) on #calcular
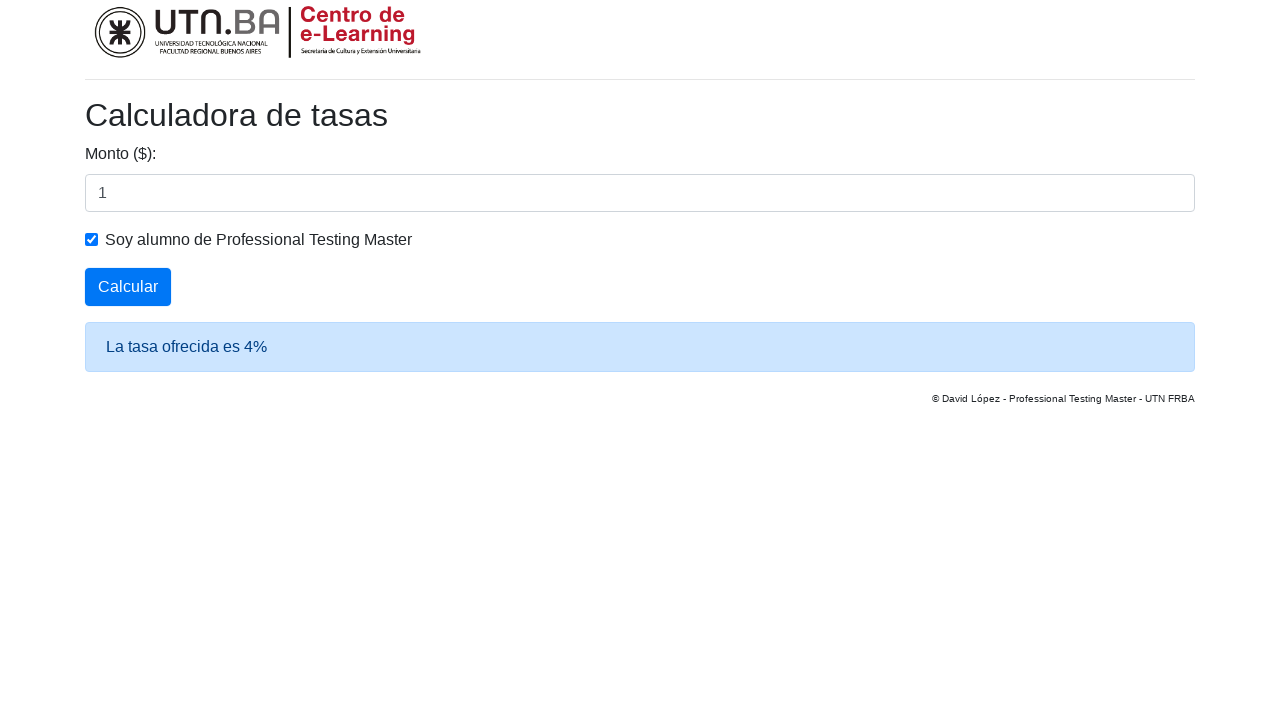

Waited for resultado (result) element to load
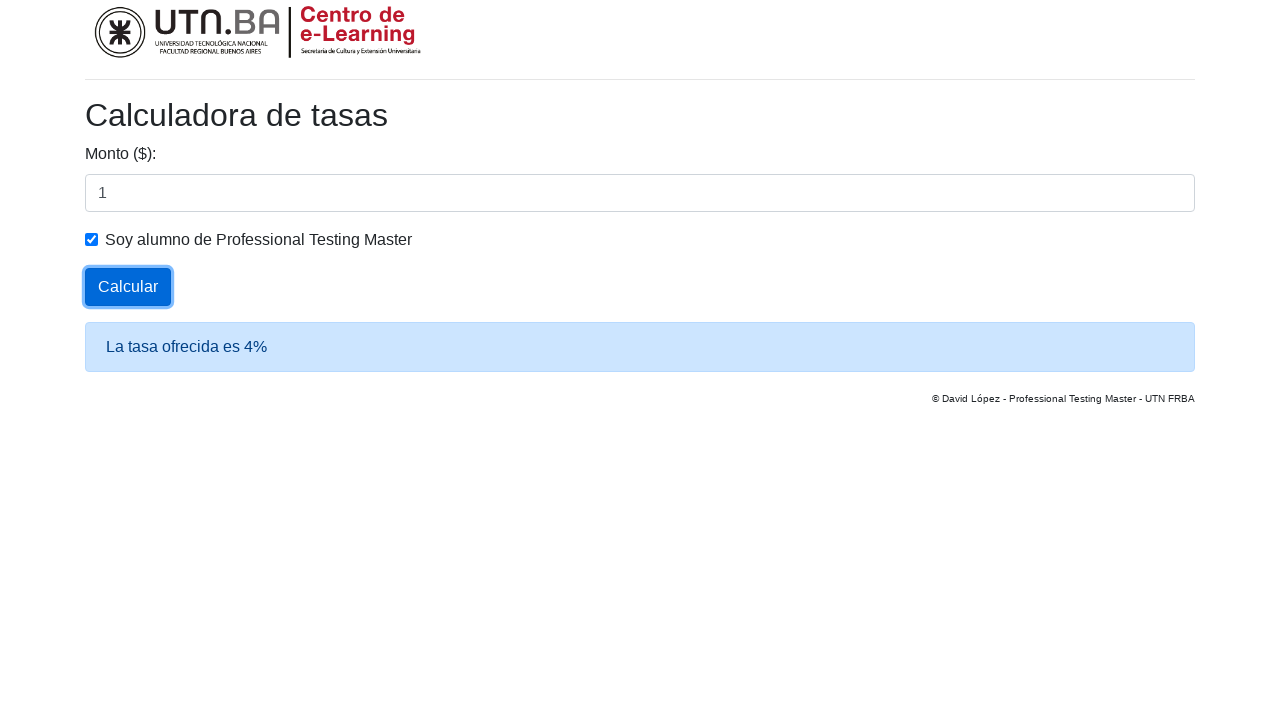

Retrieved result text: 'La tasa ofrecida es 4%'
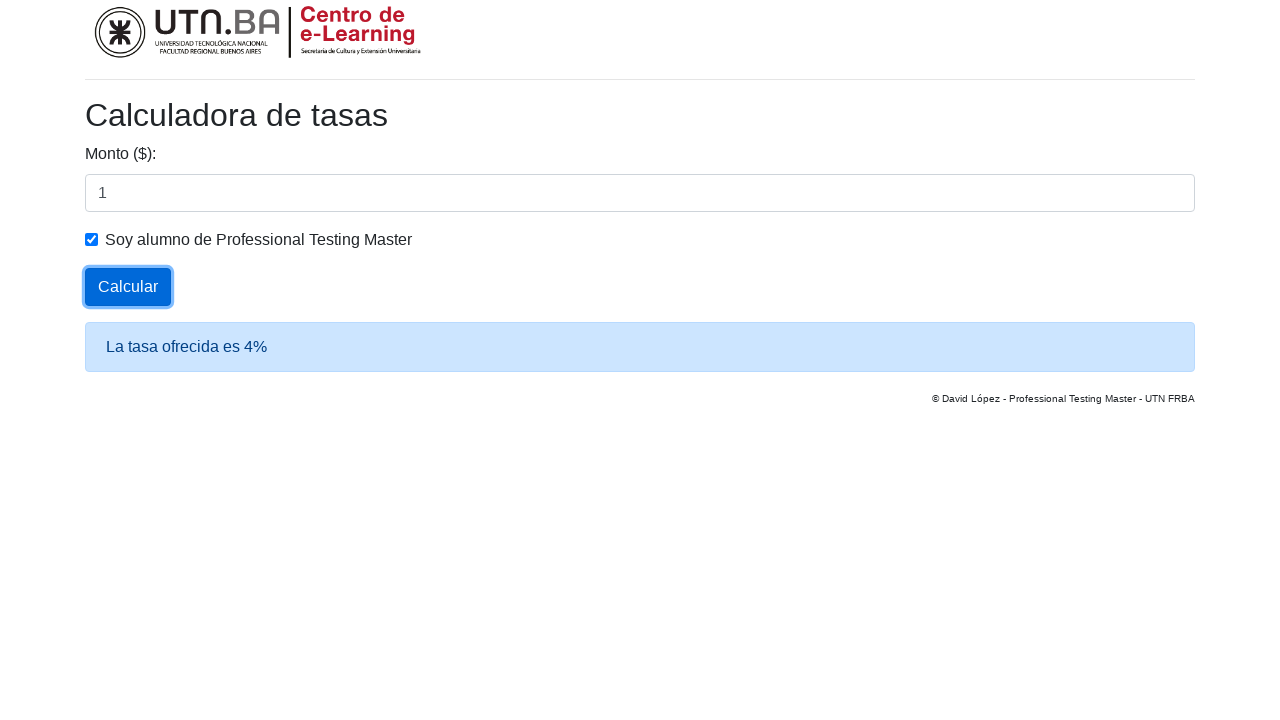

Verified result text matches expected value 'La tasa ofrecida es 4%'
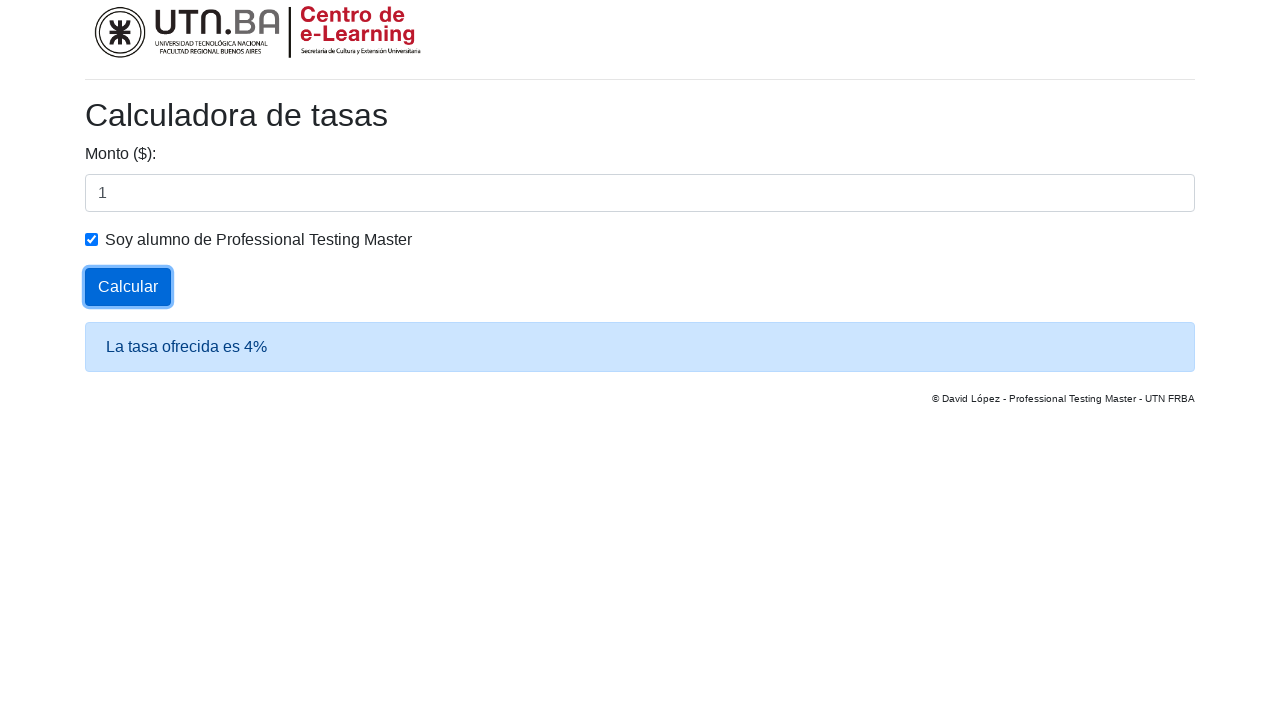

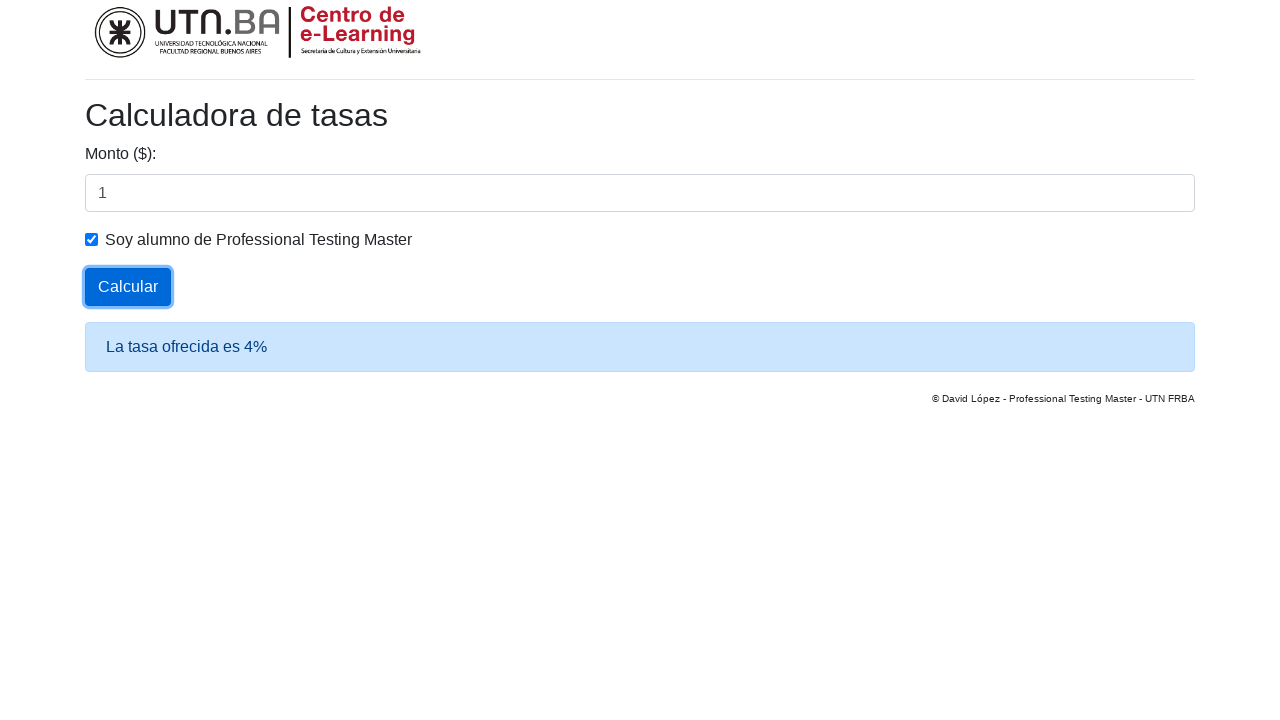